Tests checkbox functionality by checking checkbox 1 and unchecking checkbox 2, then verifying only checkbox 1 is selected

Starting URL: http://the-internet.herokuapp.com/checkboxes

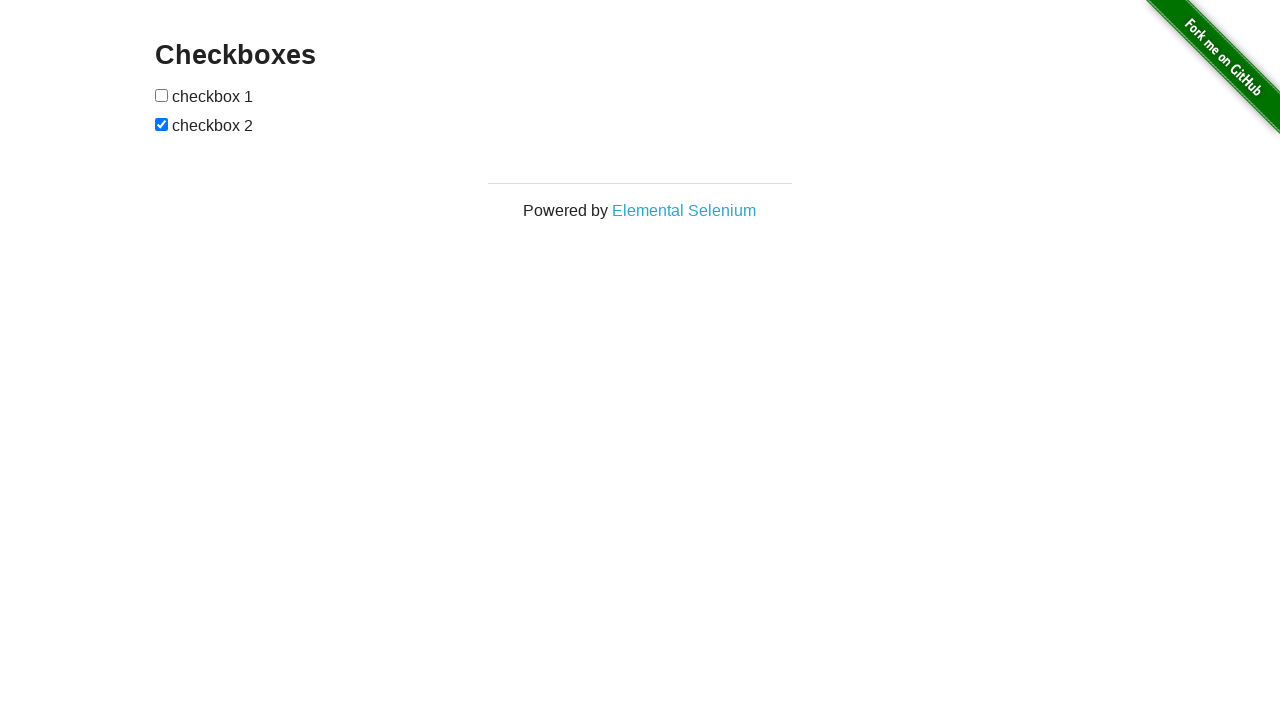

Checked checkbox 1 at (162, 95) on input[type='checkbox']:nth-of-type(1)
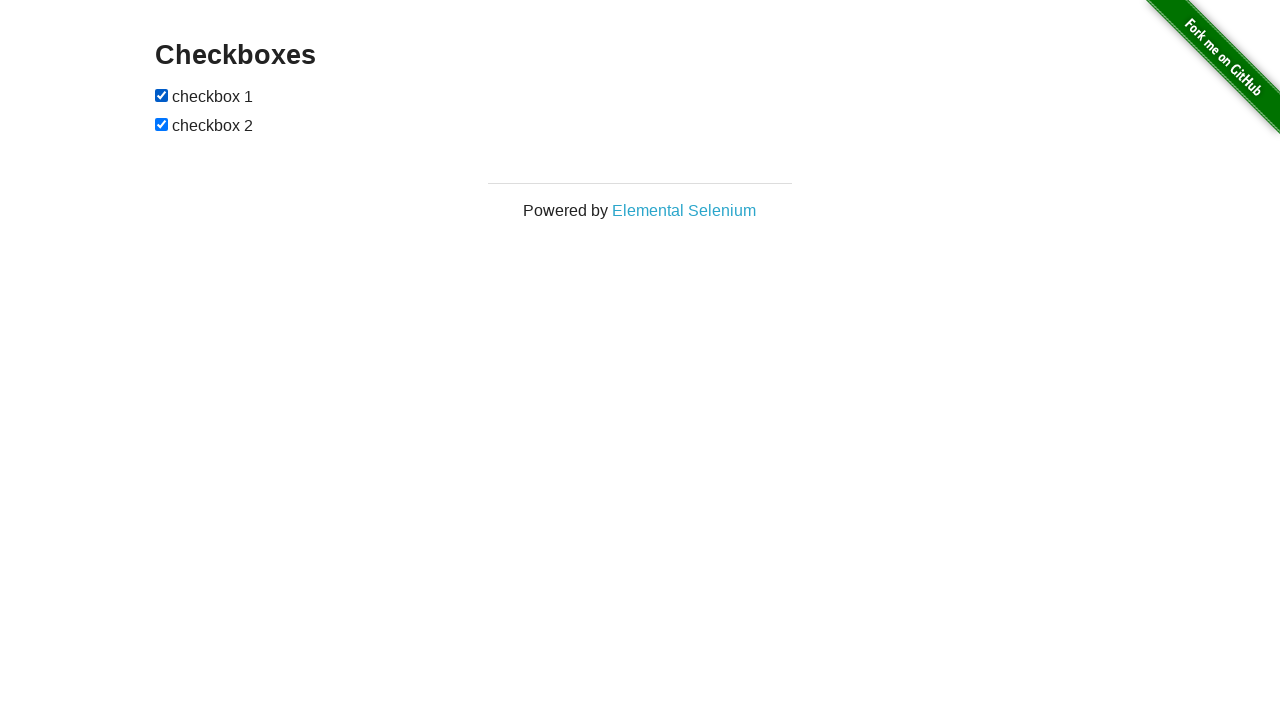

Unchecked checkbox 2 at (162, 124) on input[type='checkbox']:nth-of-type(2)
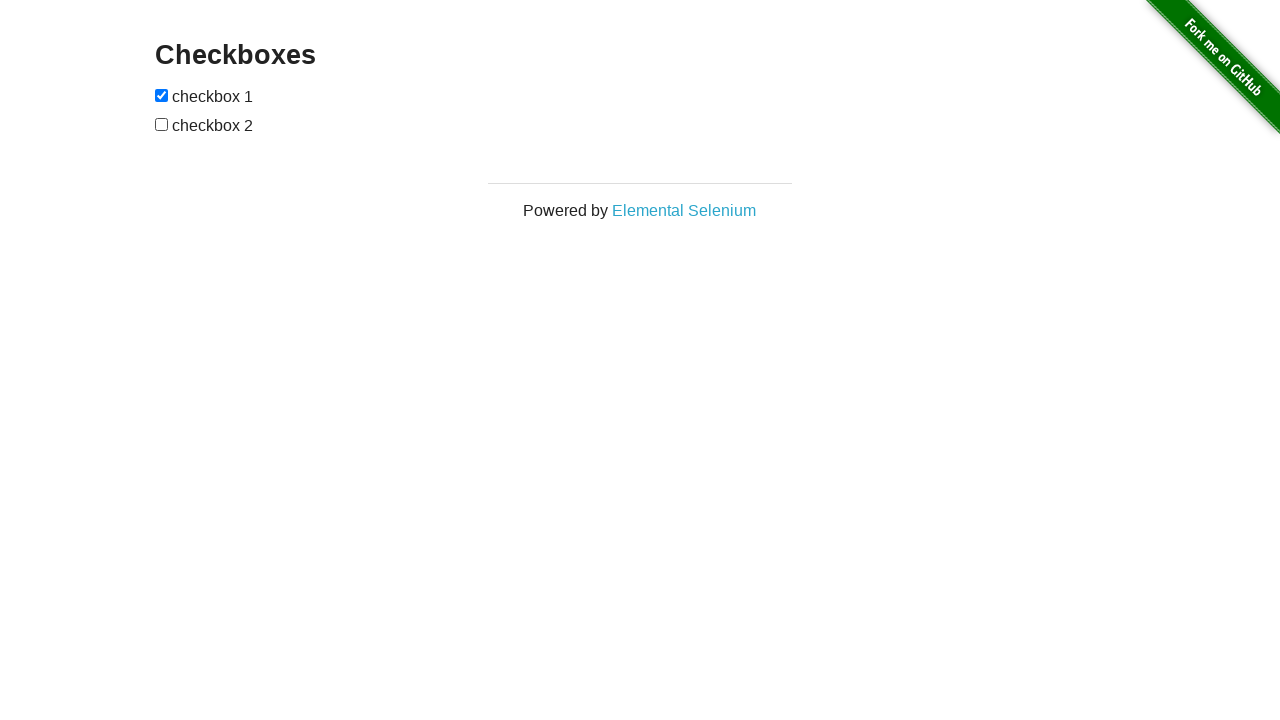

Verified checkbox 1 is checked
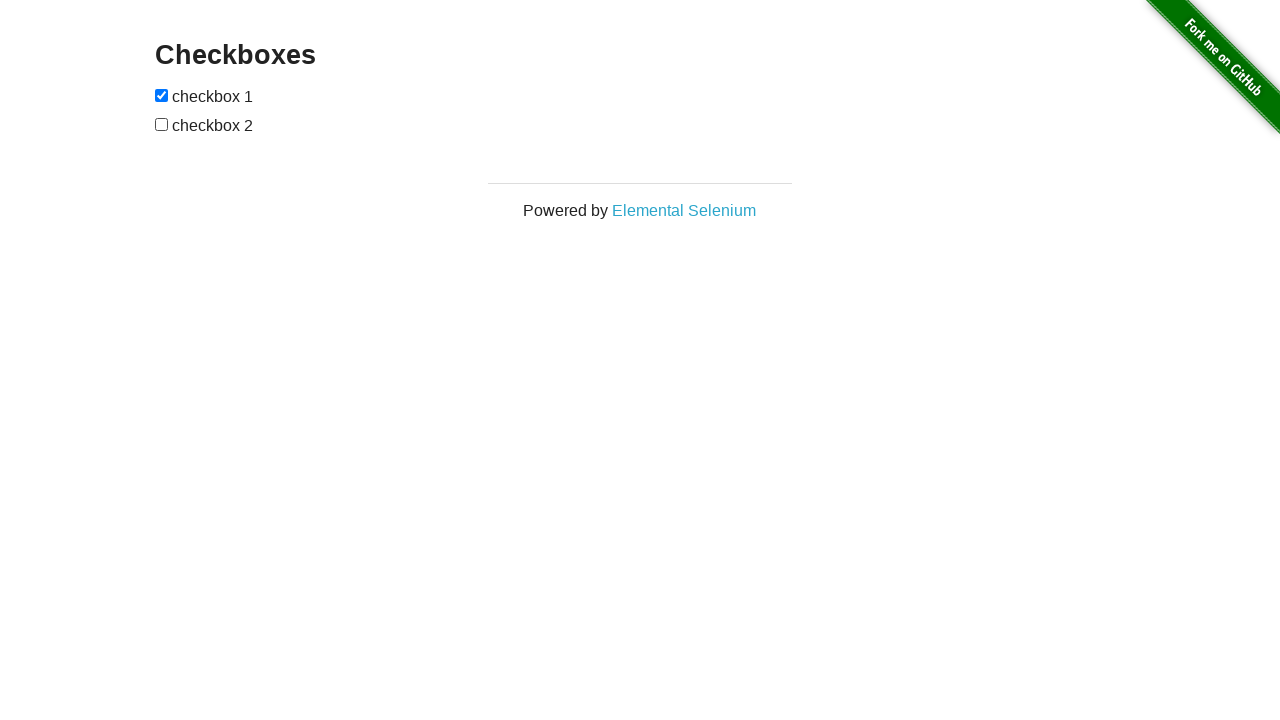

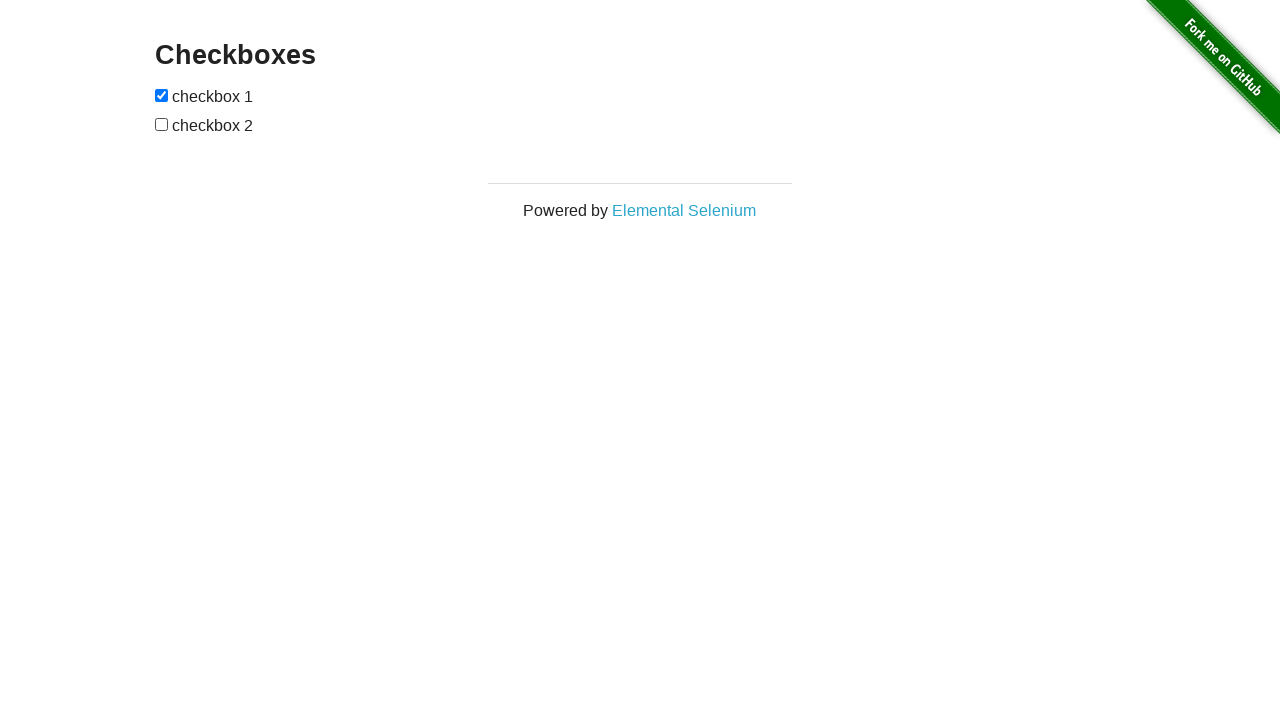